Tests filtering to display only completed items

Starting URL: https://demo.playwright.dev/todomvc

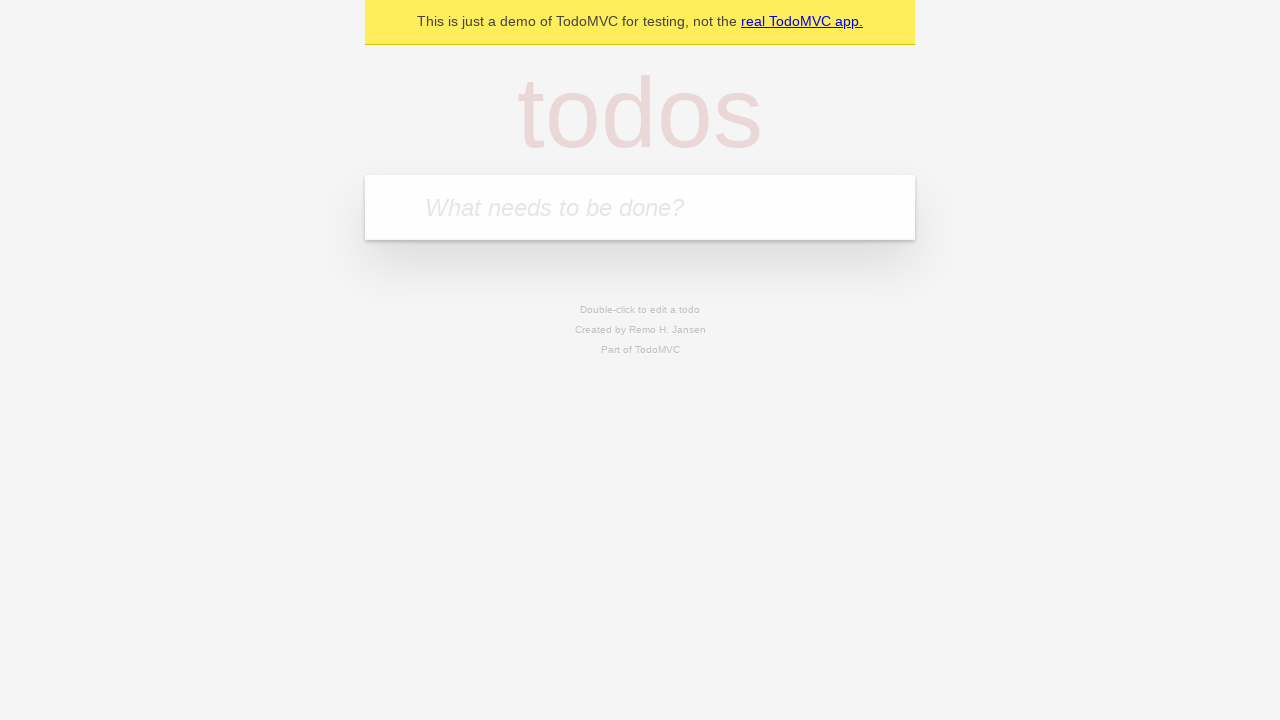

Filled todo input with 'buy some cheese' on internal:attr=[placeholder="What needs to be done?"i]
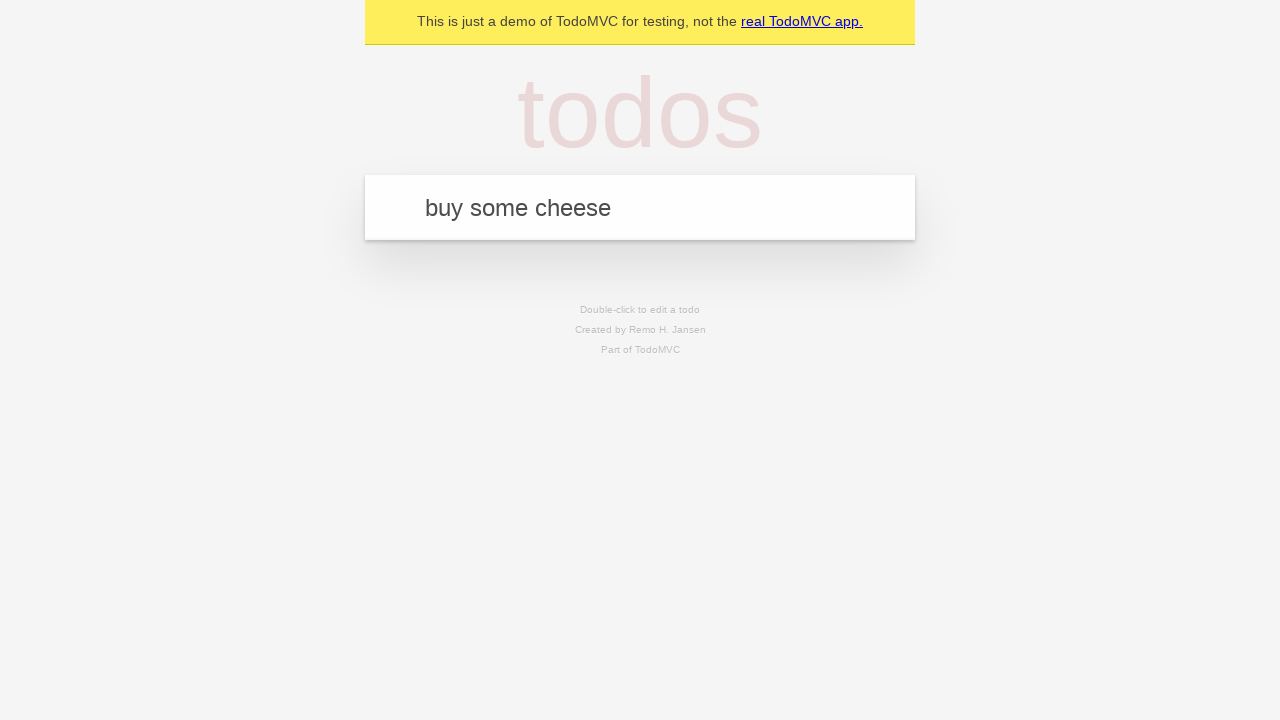

Pressed Enter to add first todo on internal:attr=[placeholder="What needs to be done?"i]
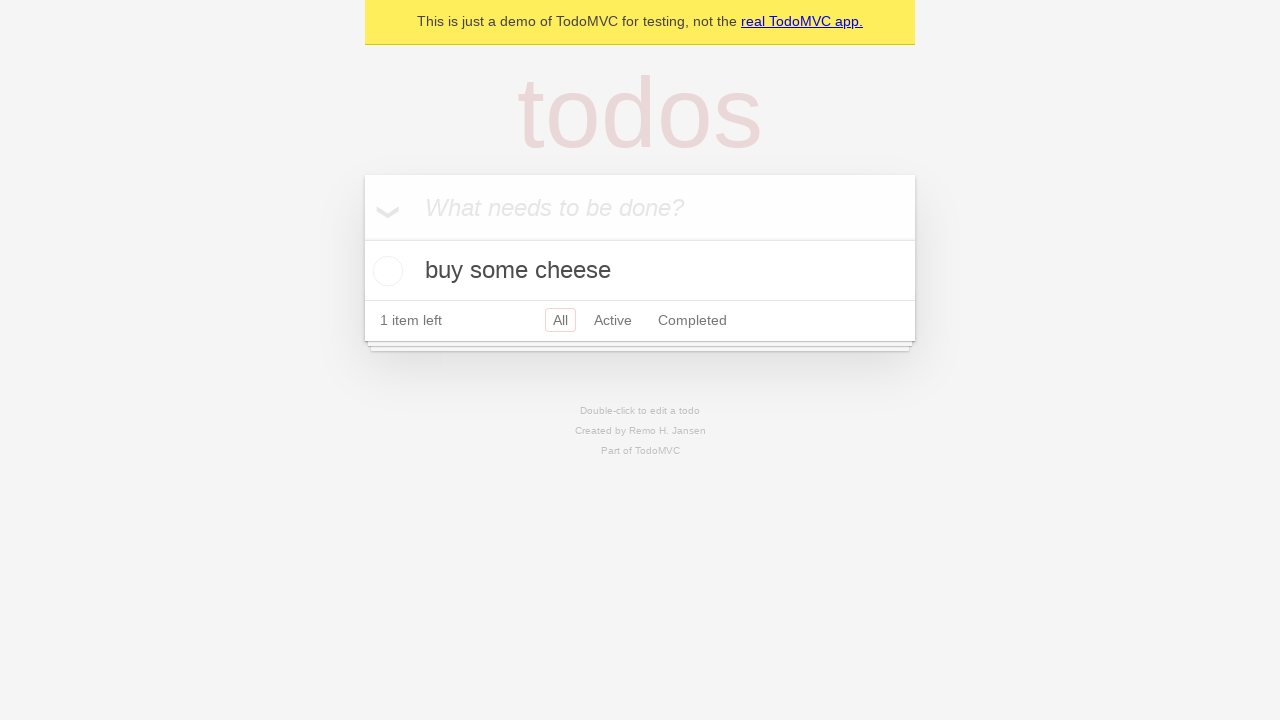

Filled todo input with 'feed the cat' on internal:attr=[placeholder="What needs to be done?"i]
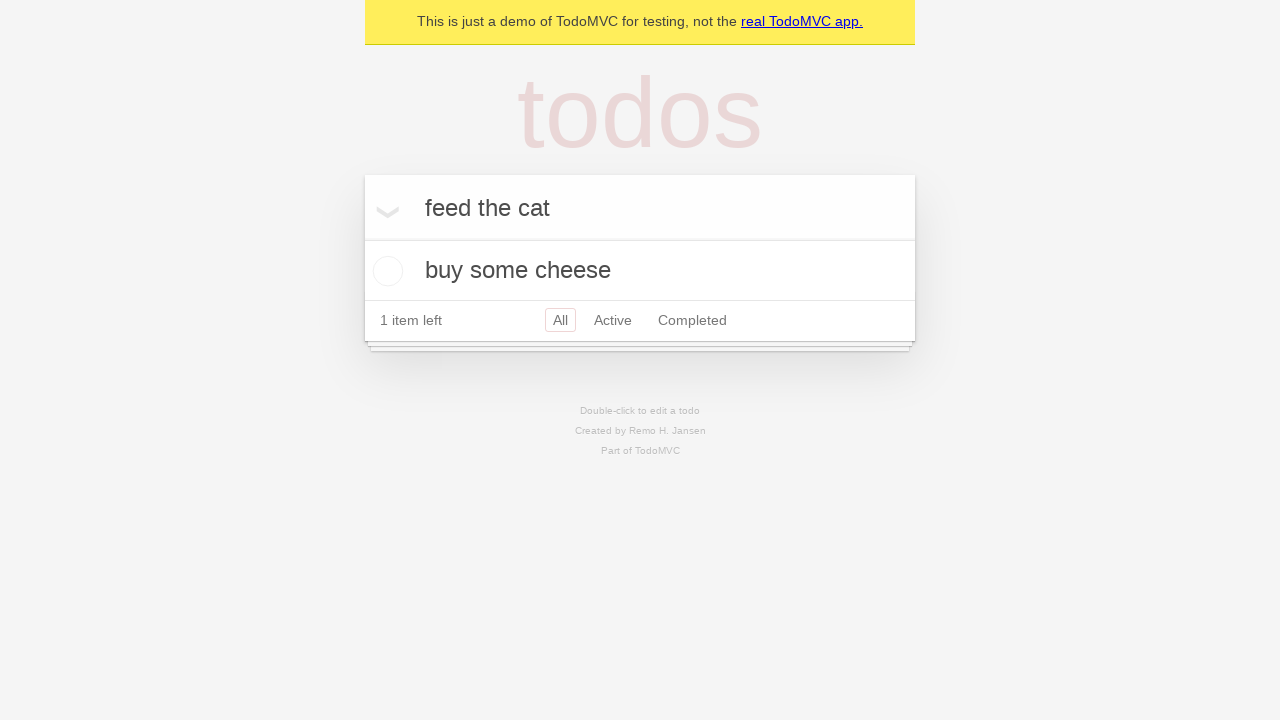

Pressed Enter to add second todo on internal:attr=[placeholder="What needs to be done?"i]
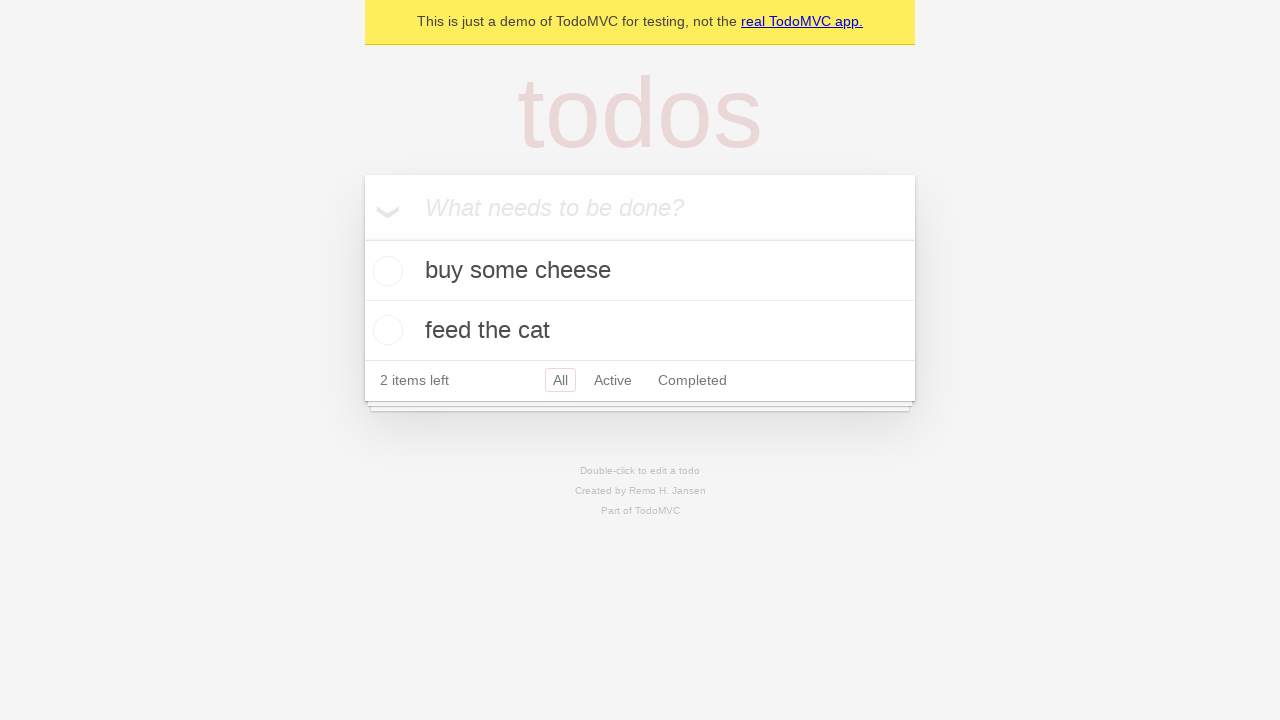

Filled todo input with 'book a doctors appointment' on internal:attr=[placeholder="What needs to be done?"i]
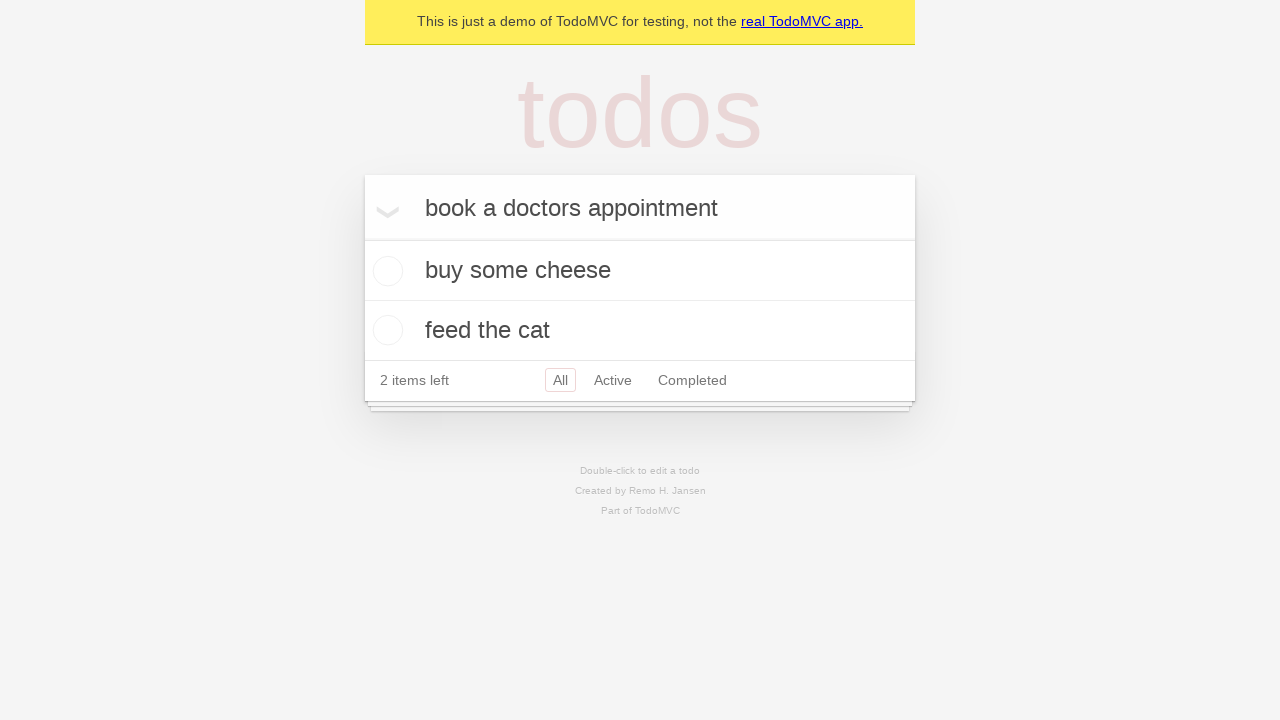

Pressed Enter to add third todo on internal:attr=[placeholder="What needs to be done?"i]
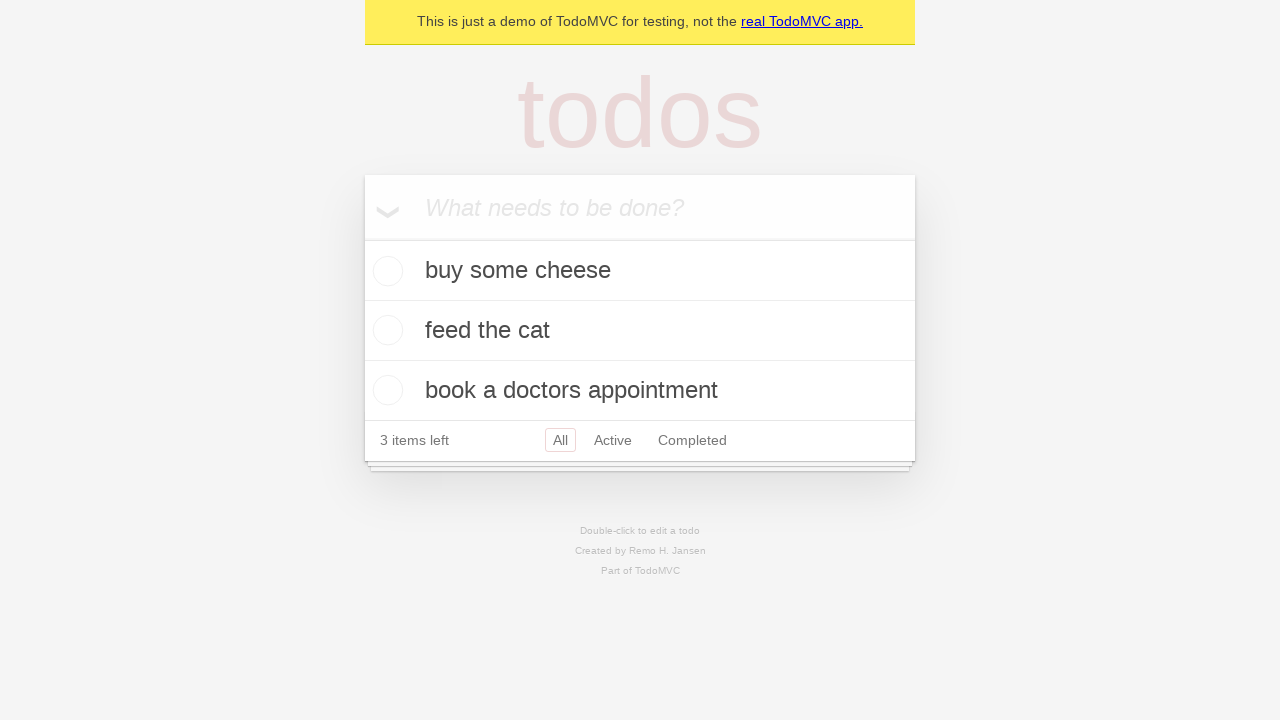

Checked the second todo item checkbox at (385, 330) on internal:testid=[data-testid="todo-item"s] >> nth=1 >> internal:role=checkbox
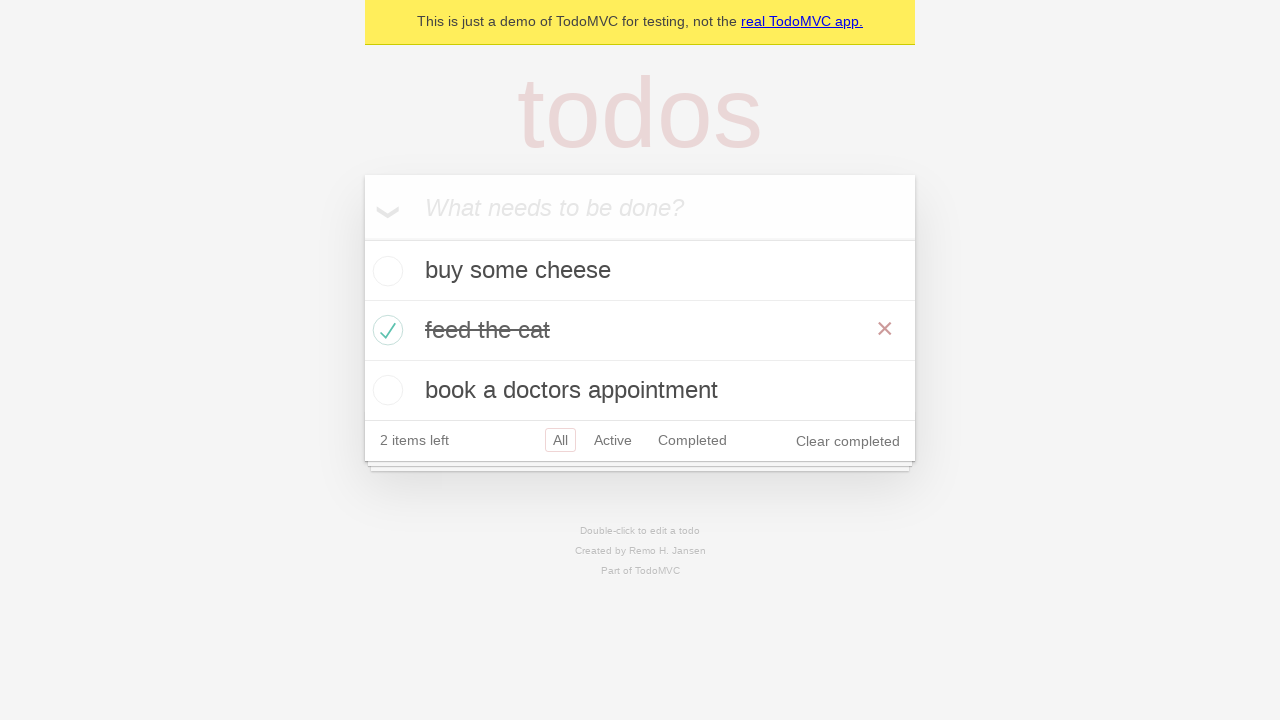

Clicked Completed filter link at (692, 440) on internal:role=link[name="Completed"i]
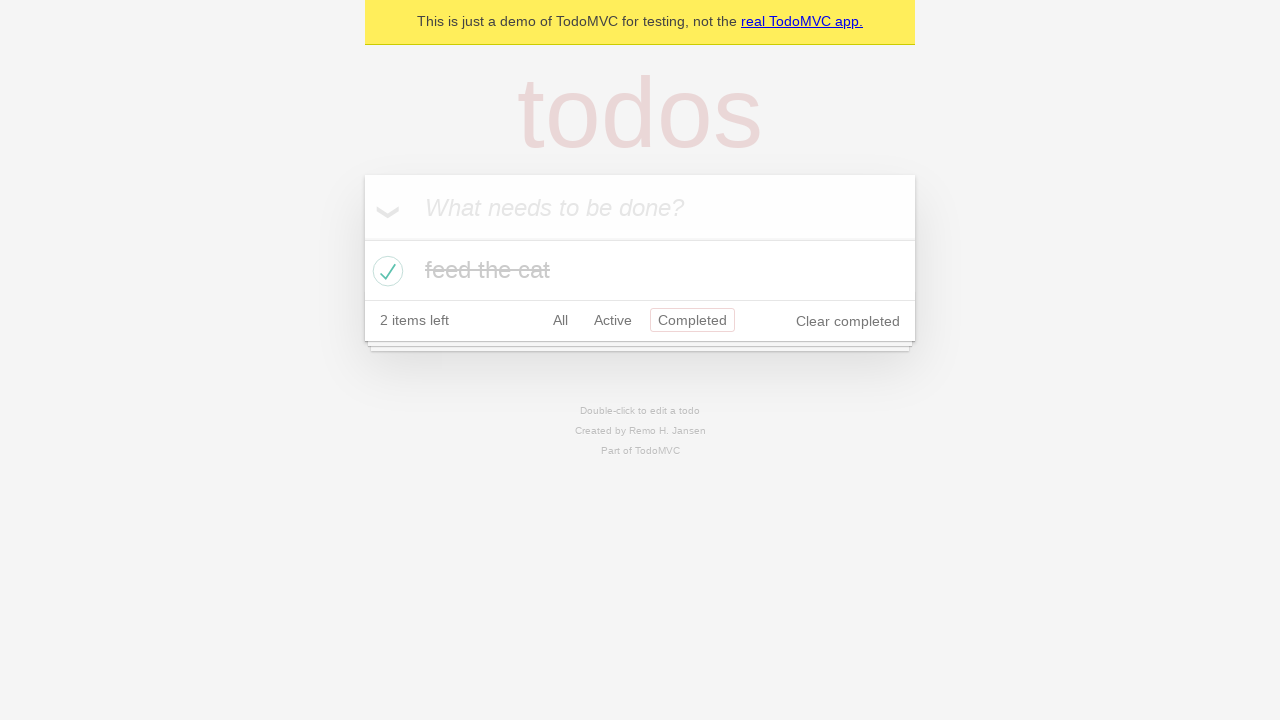

Waited for filtered todo items to load
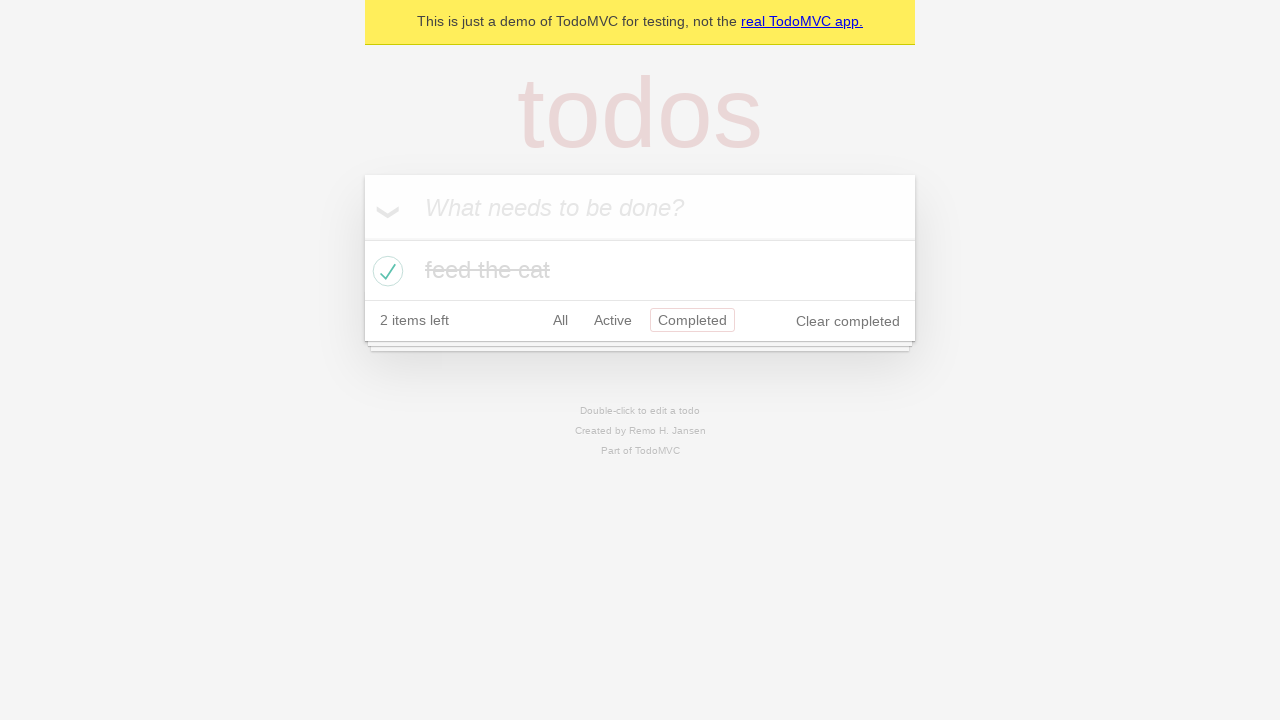

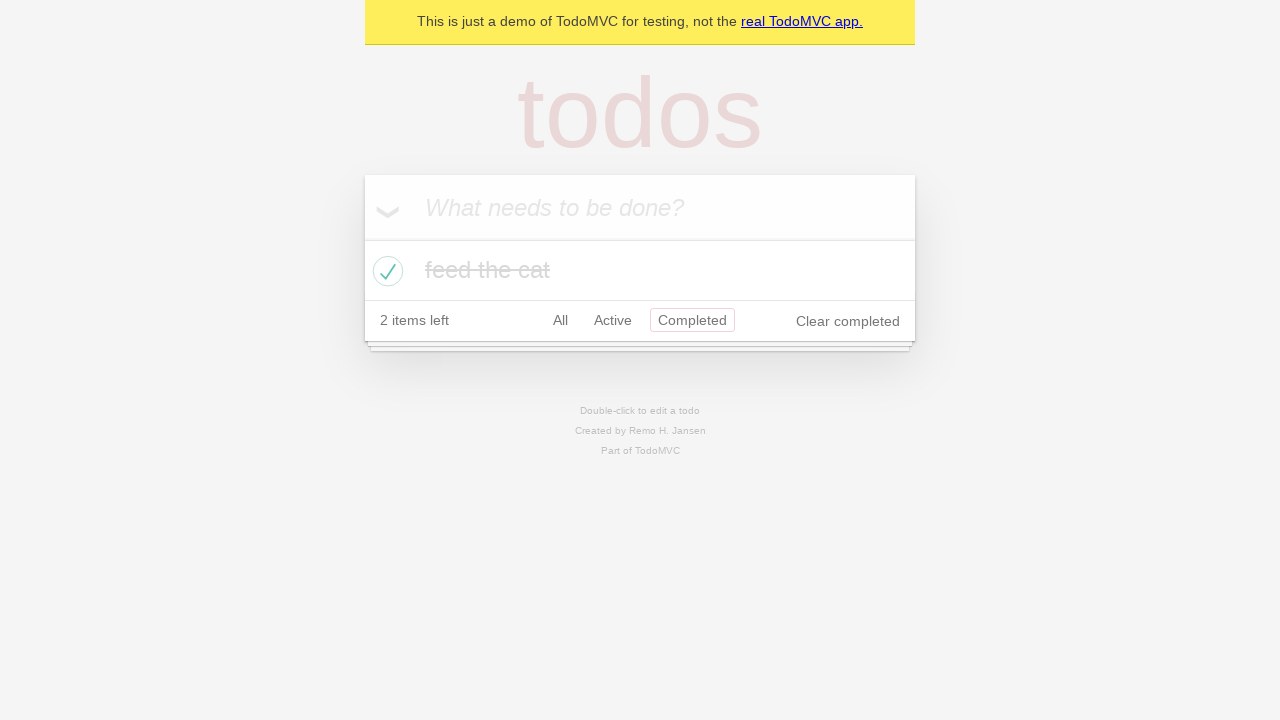